Navigates to the test application homepage and clicks on the Students navigation link

Starting URL: https://gravitymvctestapplication.azurewebsites.net/

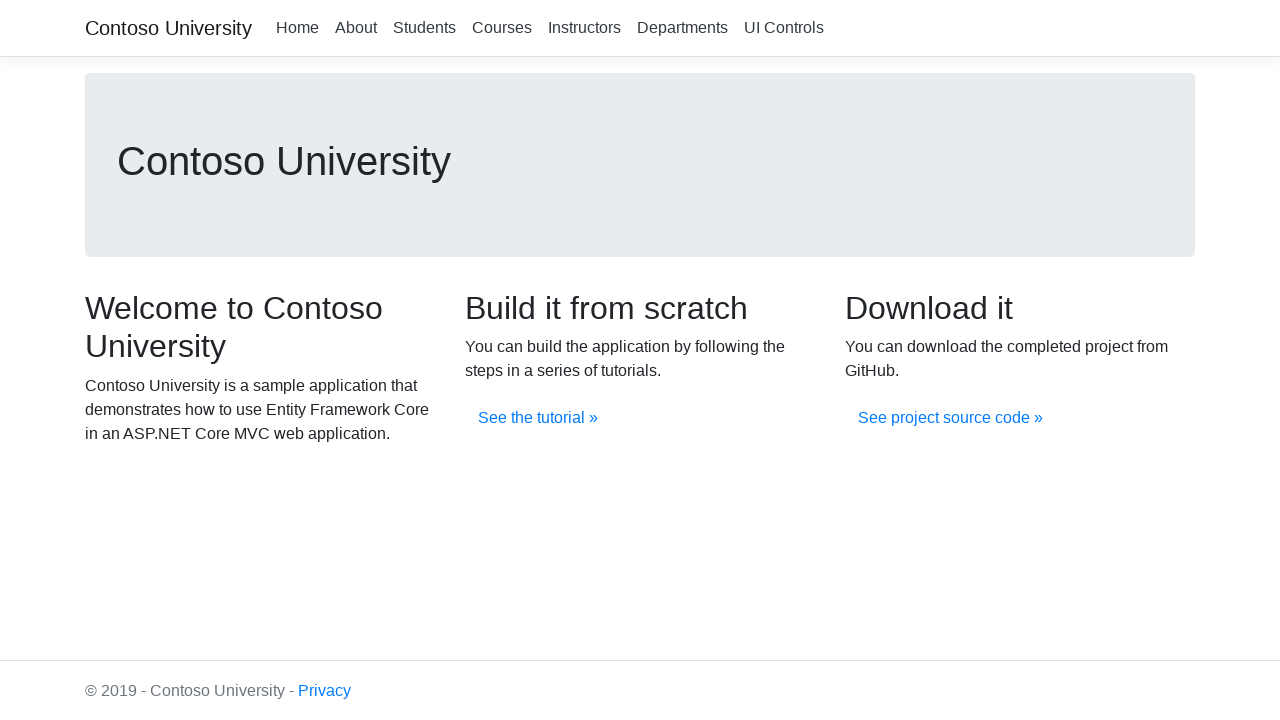

Navigated to Gravity MVC Test Application homepage
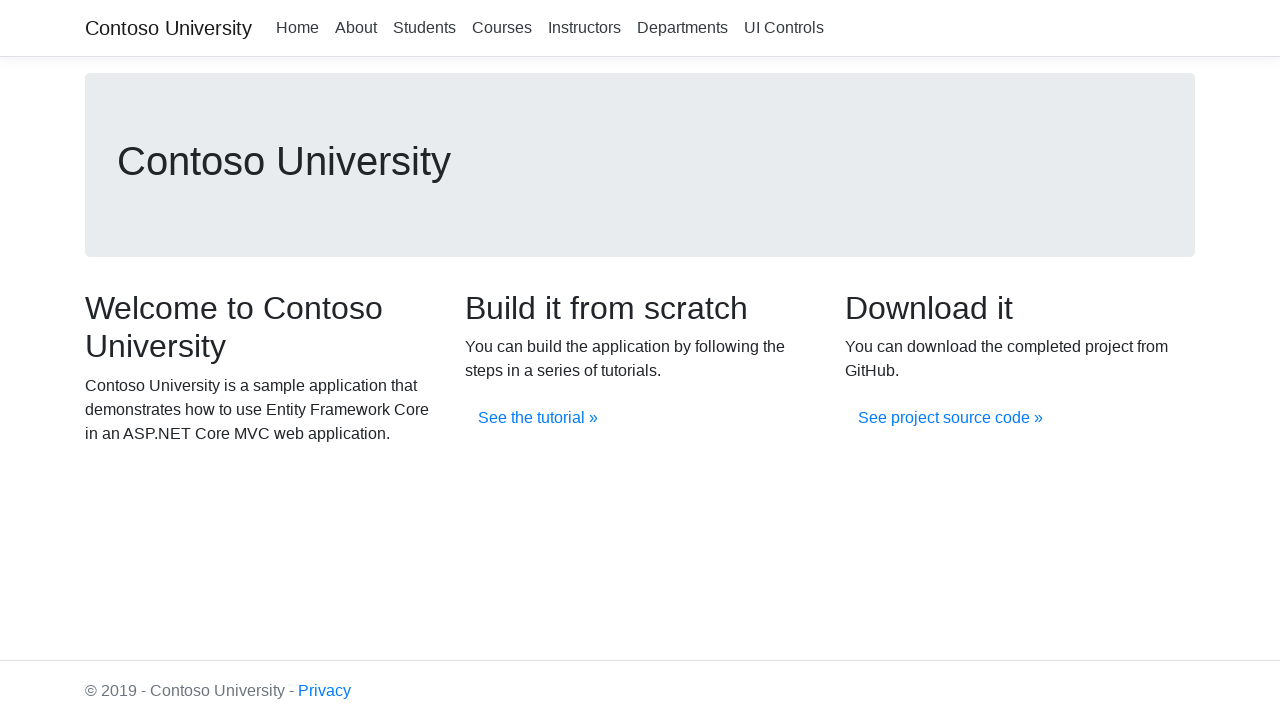

Clicked on the Students navigation link at (424, 28) on xpath=//a[.='Students']
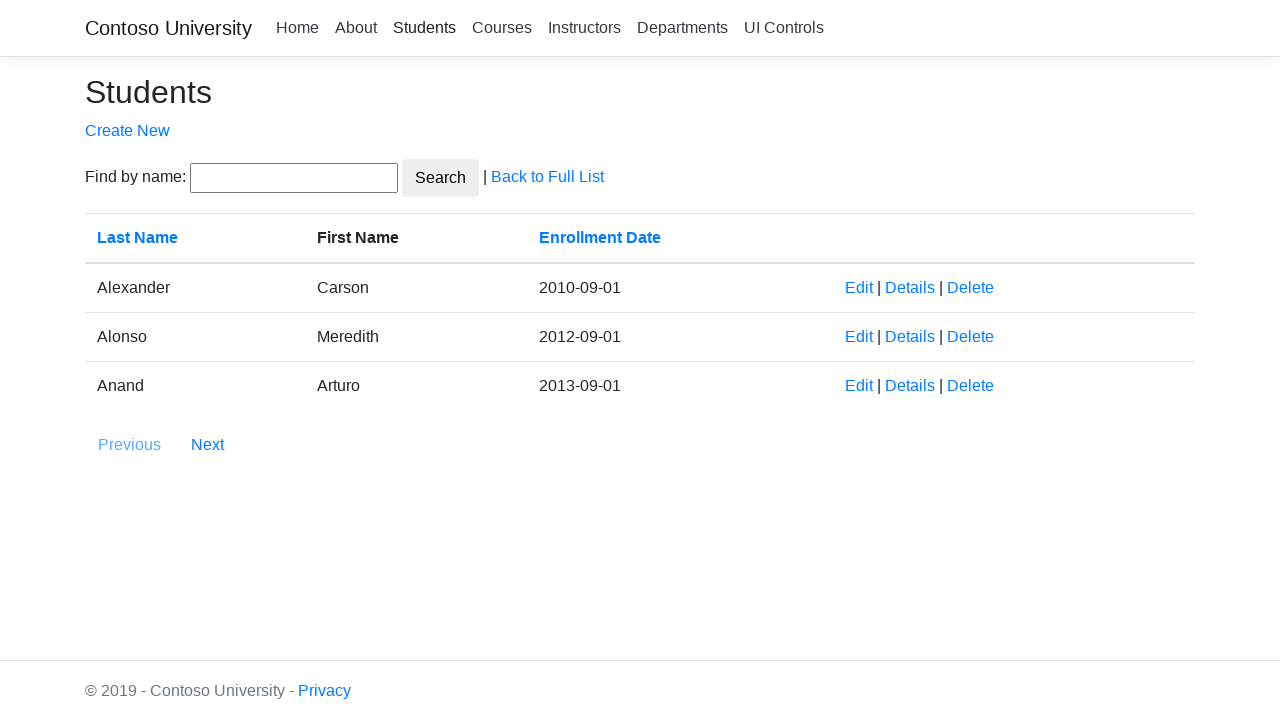

Navigation to Students page completed
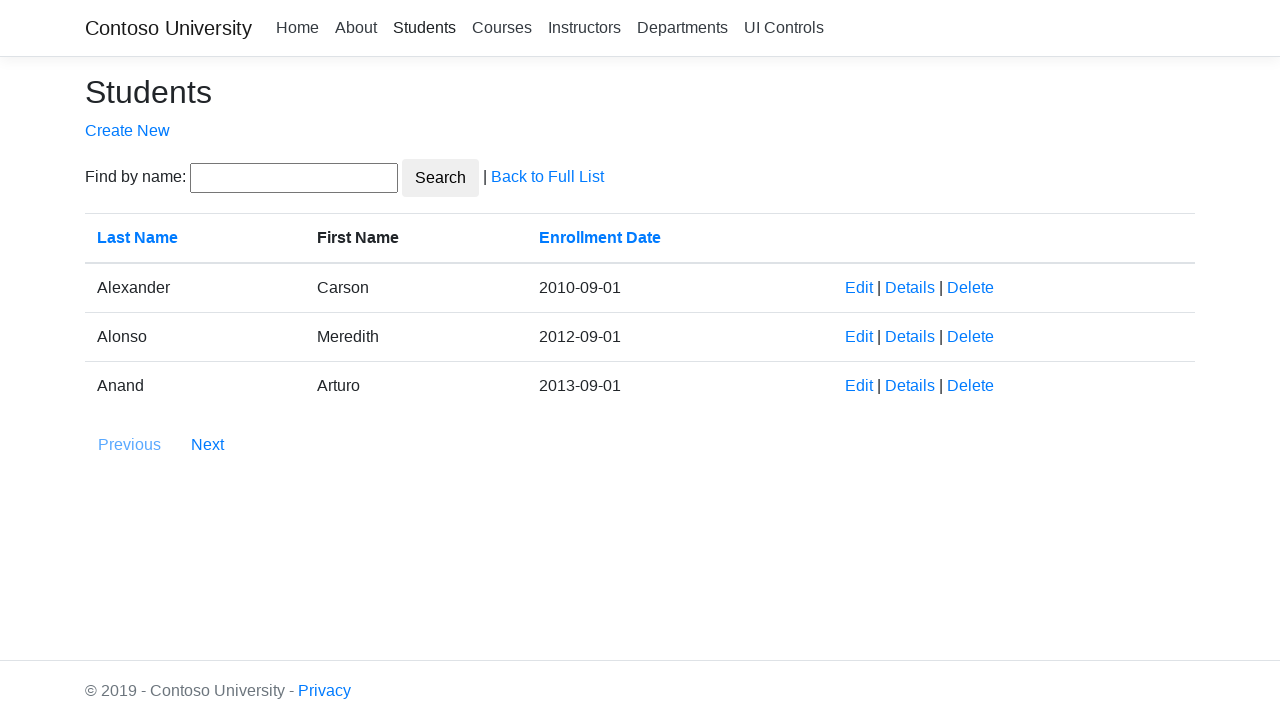

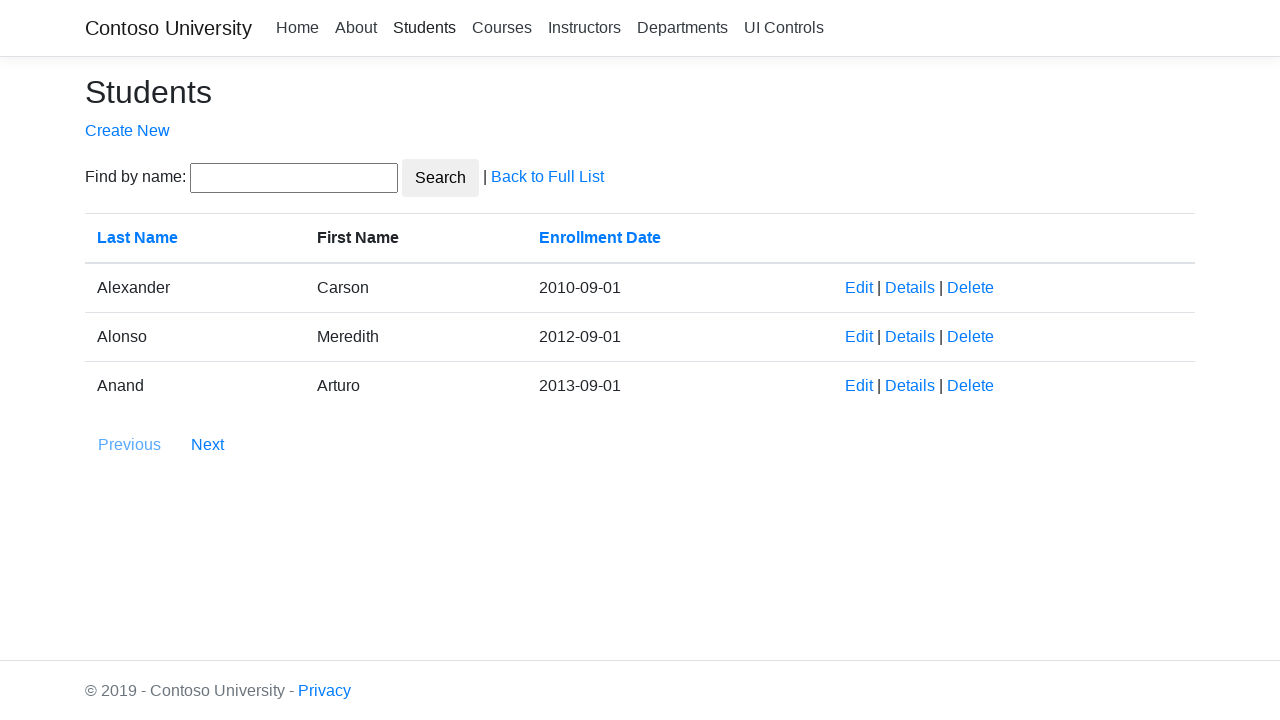